Navigates to Maven Repository website

Starting URL: https://mvnrepository.com

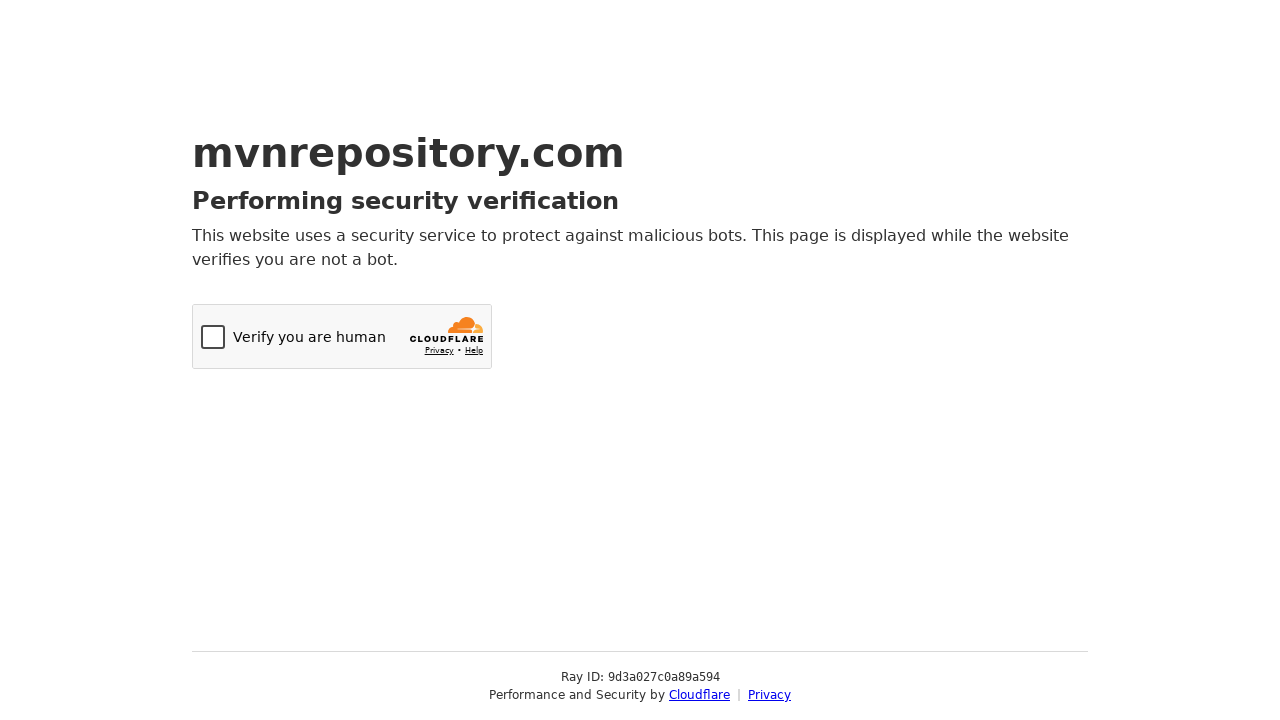

Navigated to Maven Repository website at https://mvnrepository.com
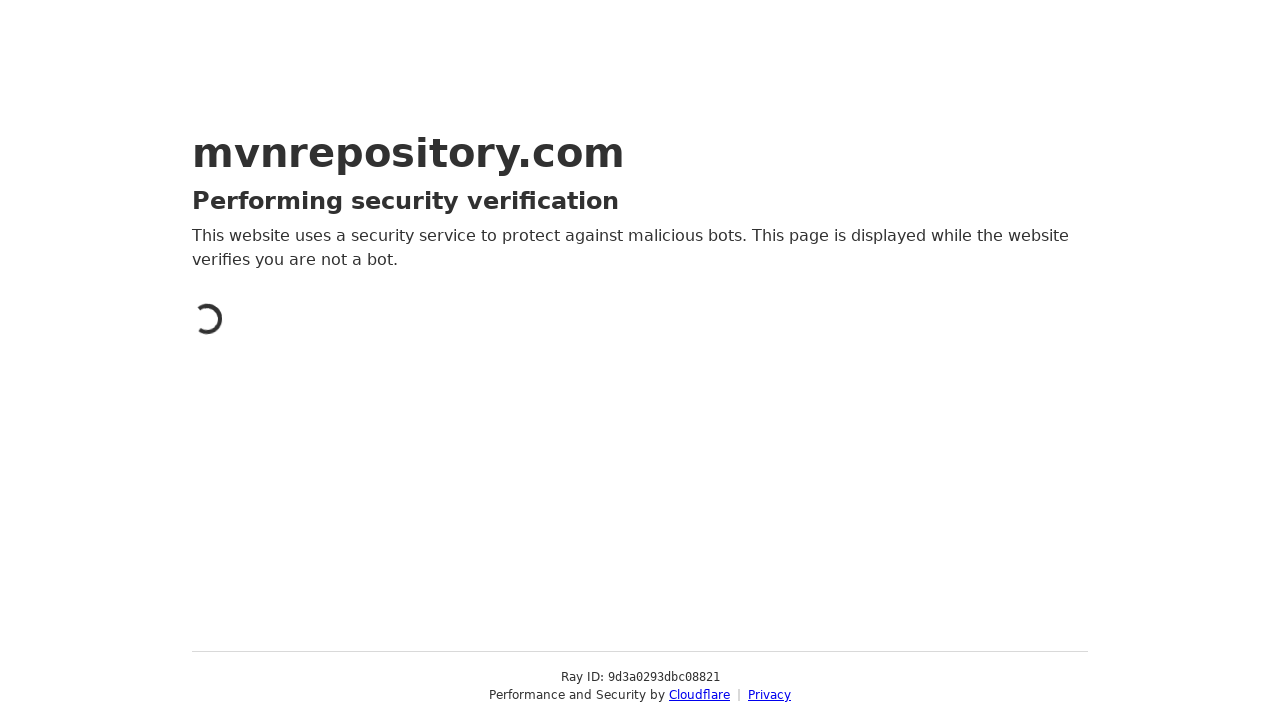

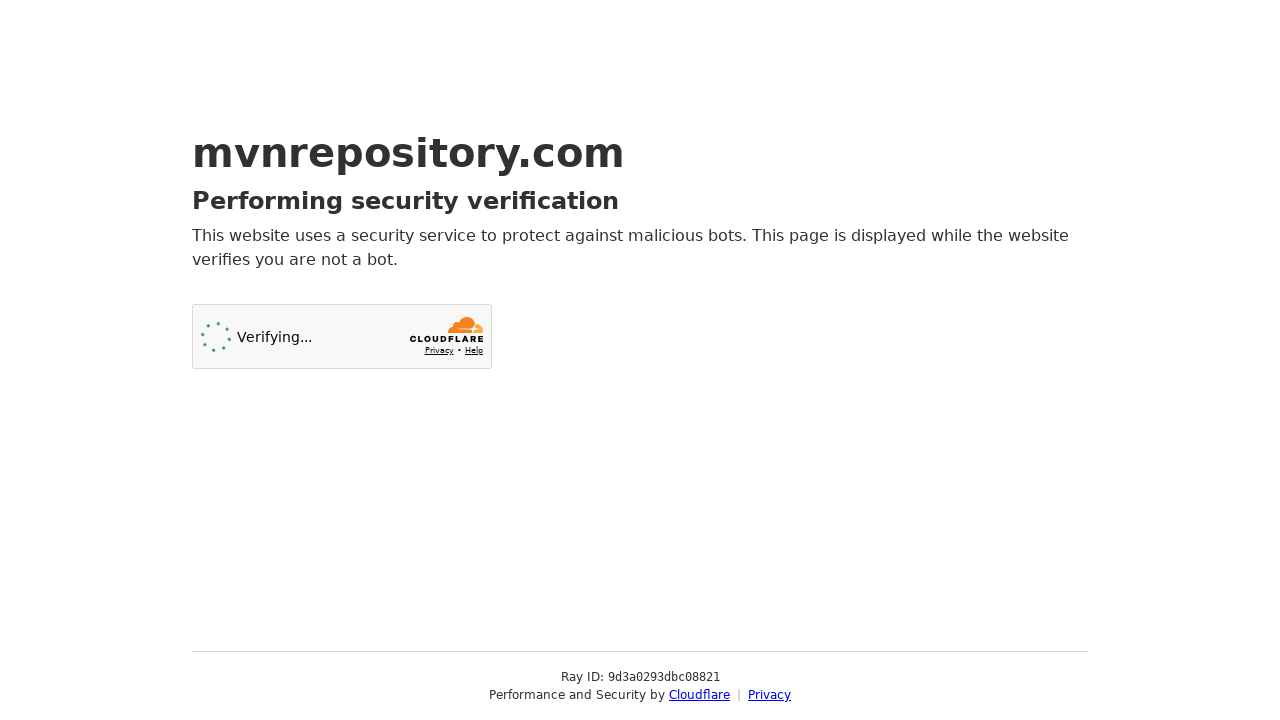